Navigates to EDSO website and verifies the page loads

Starting URL: https://www.edso.in/

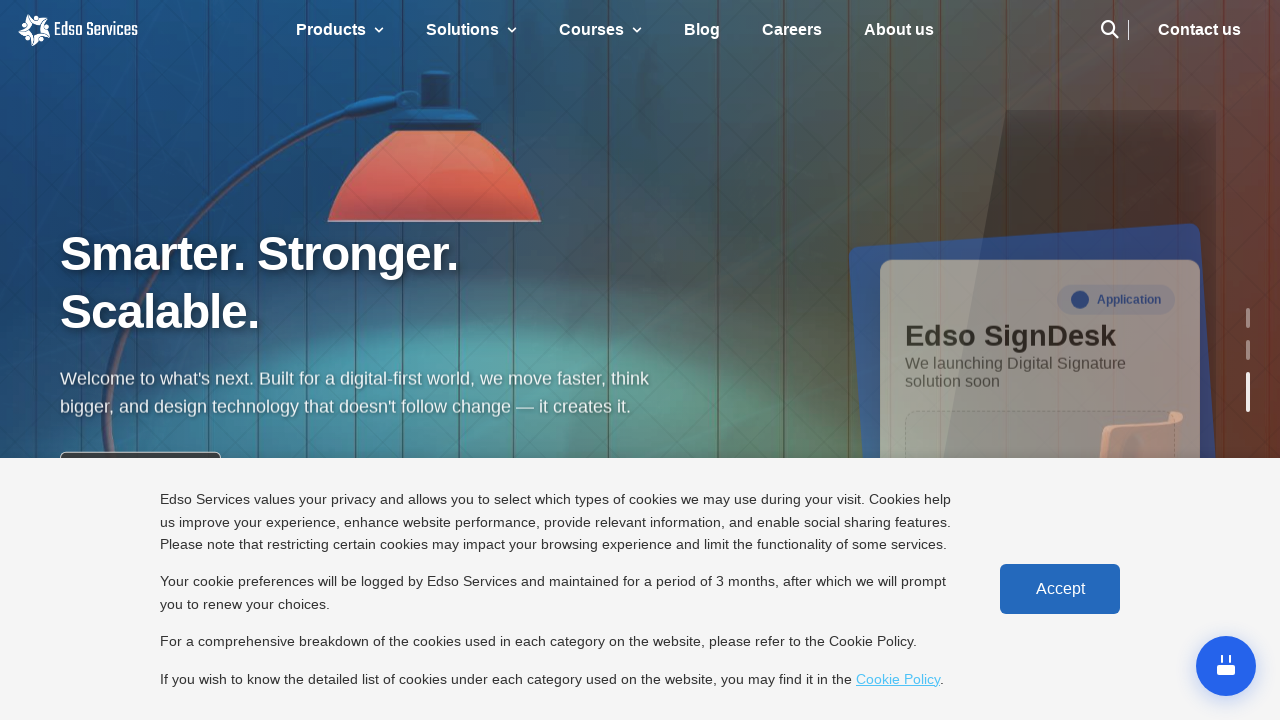

EDSO website loaded and network idle state reached
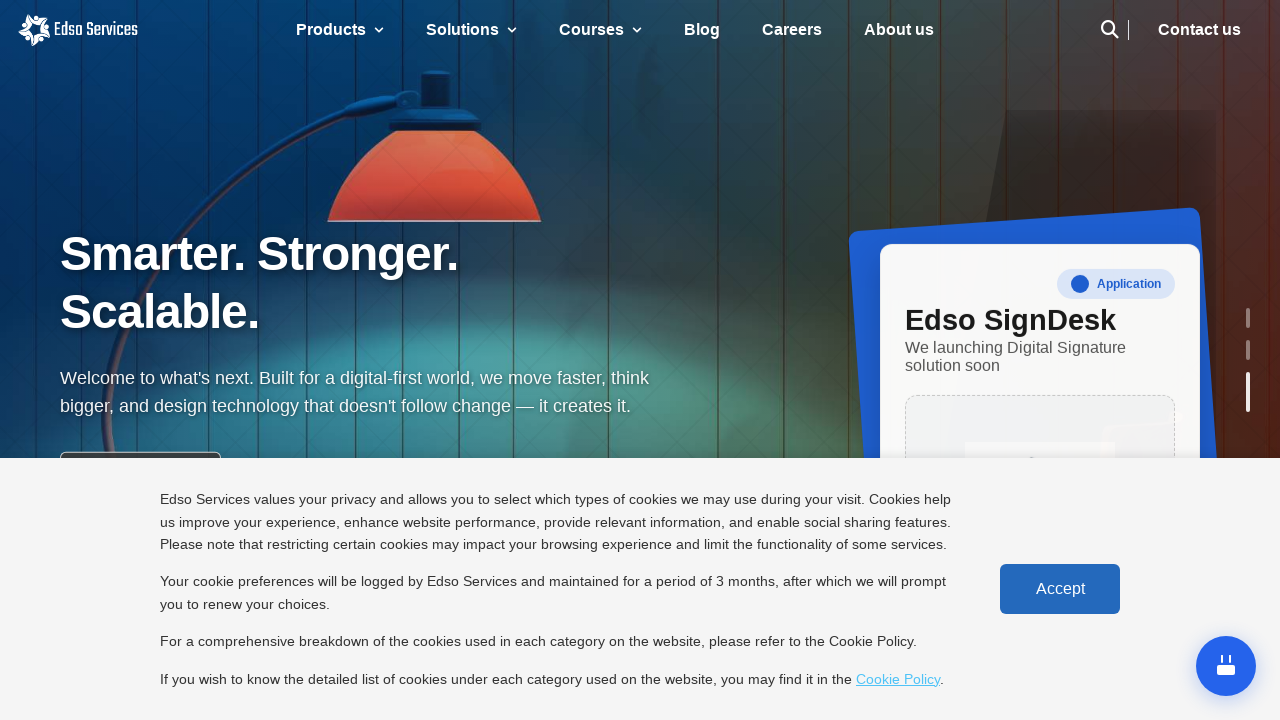

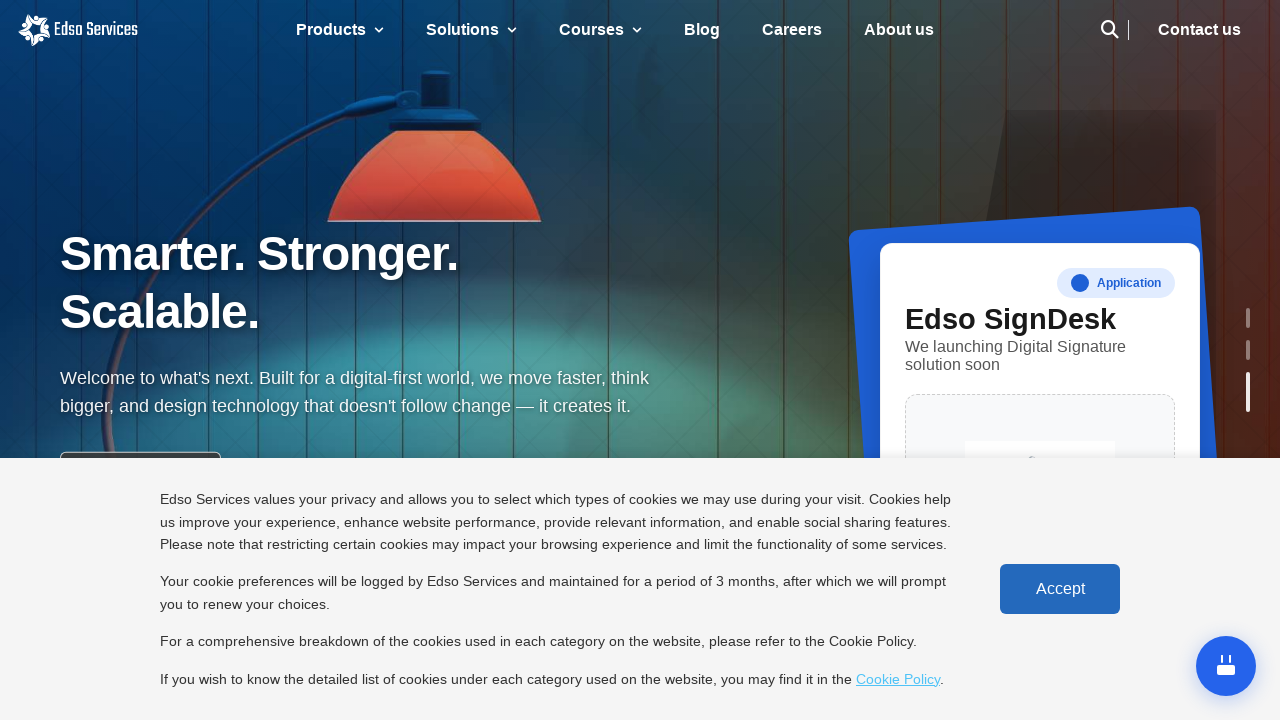